Tests SIP calculator by entering investment amount, period, and expected returns, then calculates the result

Starting URL: https://sipcalculator.in/

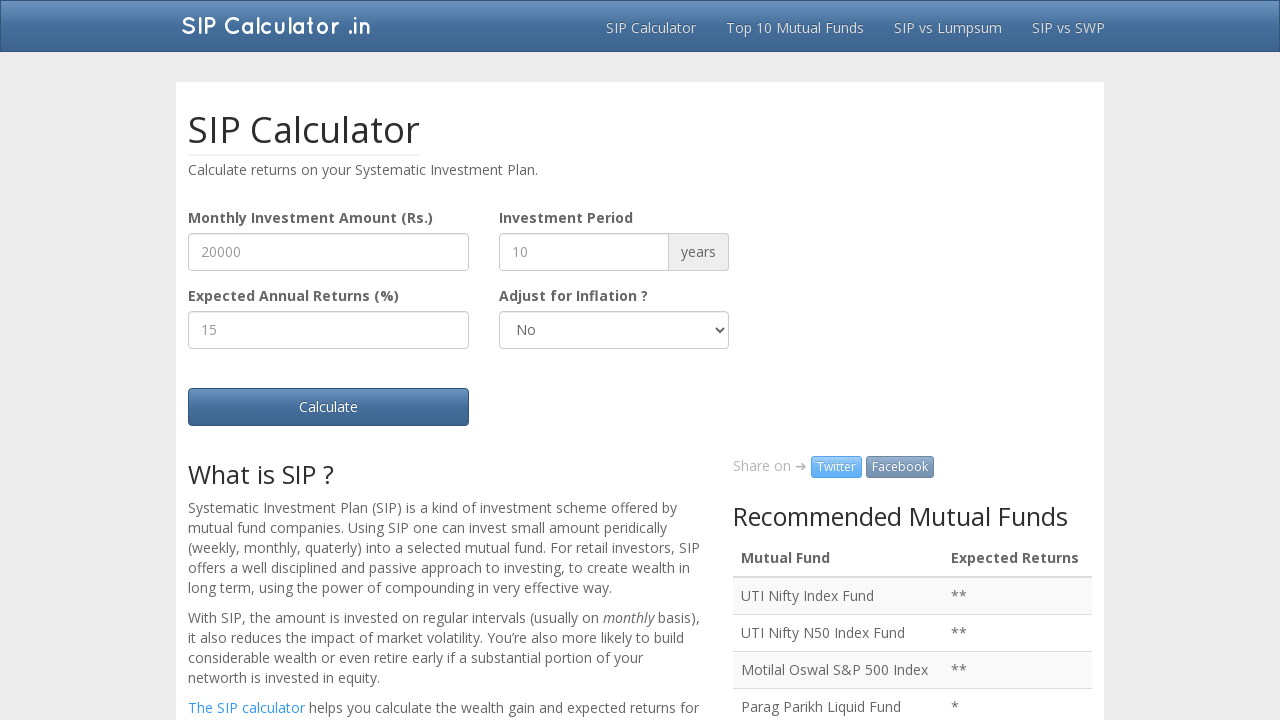

Entered monthly investment amount of 5000 on #amountInputField
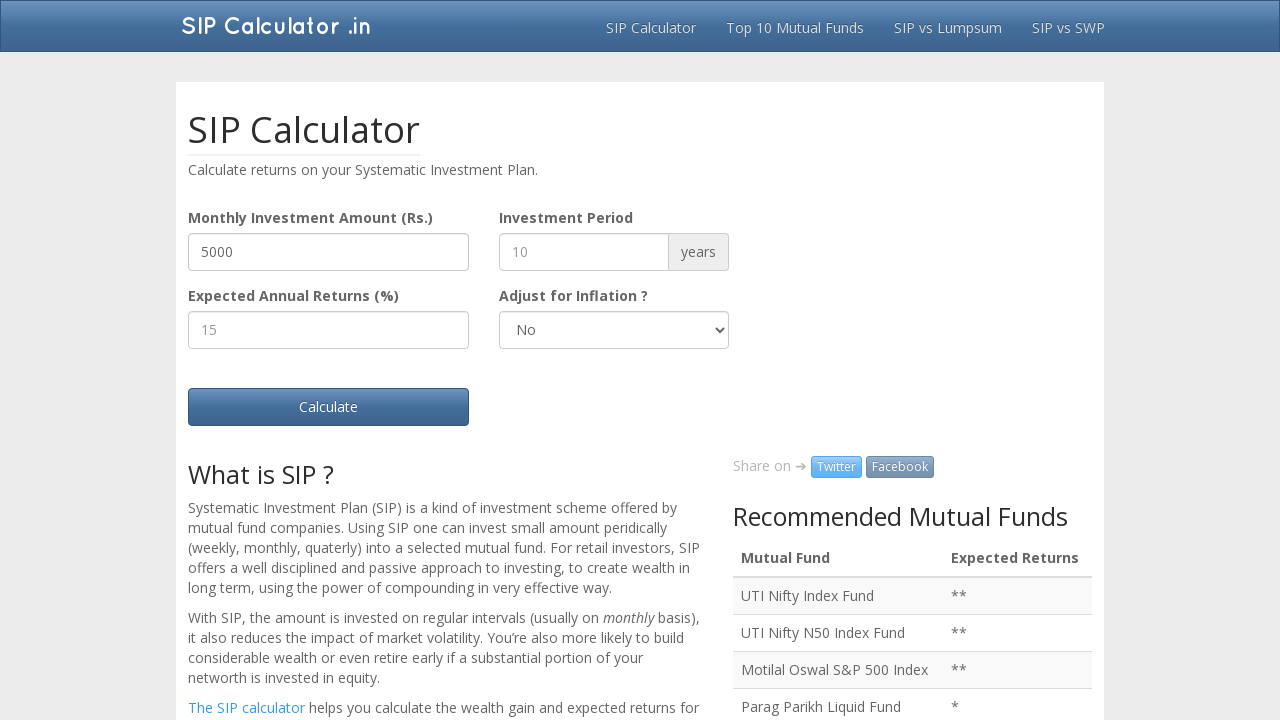

Entered investment period of 10 years on #periodInputField
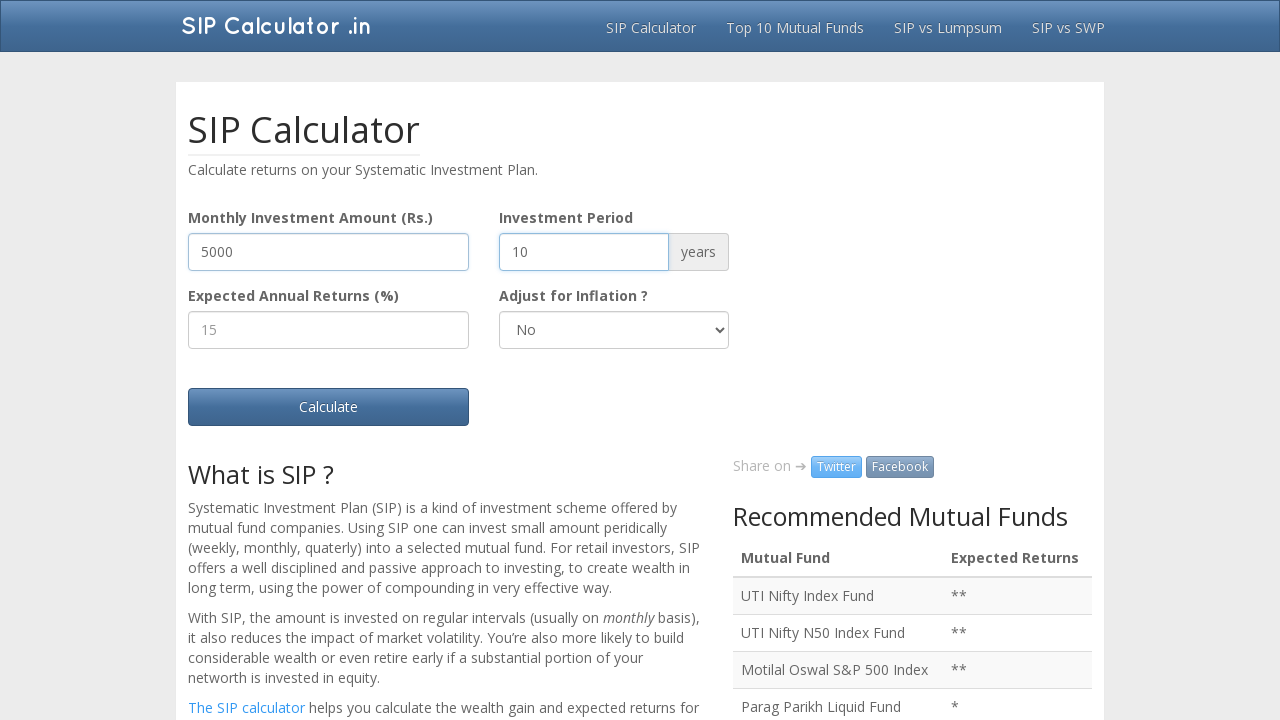

Entered expected annual return rate of 12% on #returnRateInputField
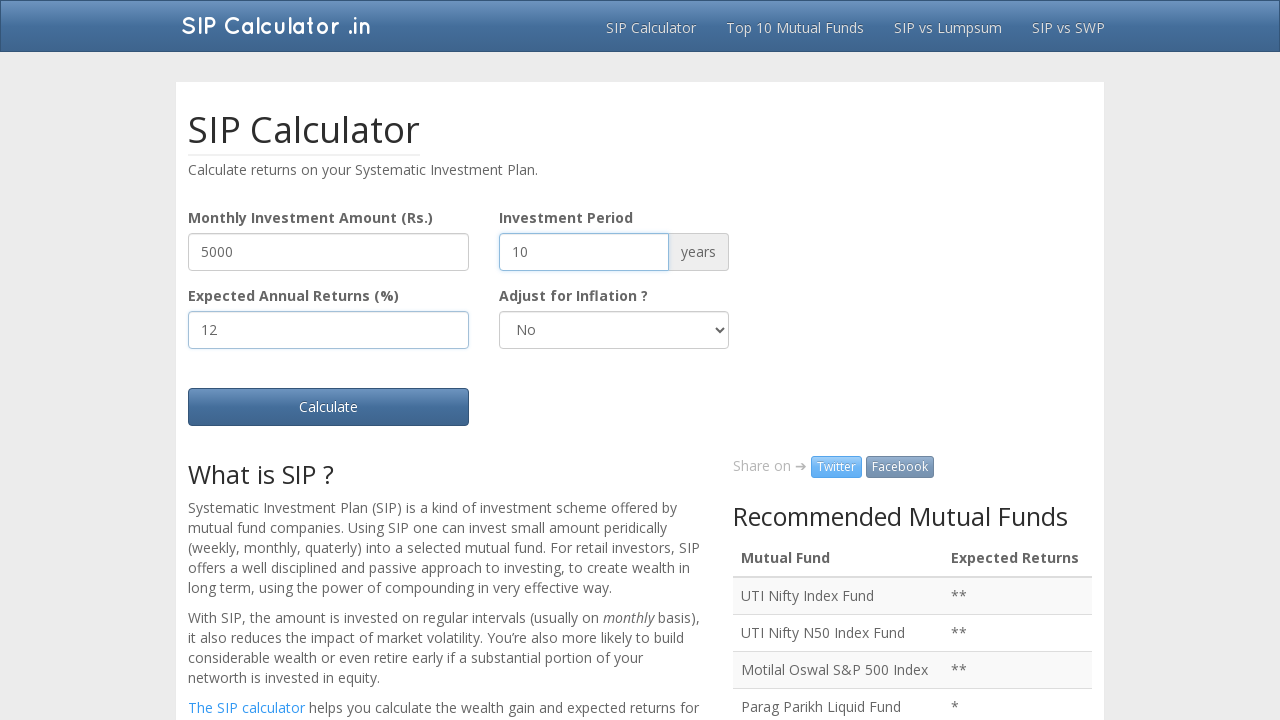

Clicked calculate button to compute SIP result at (329, 407) on #calculateButton
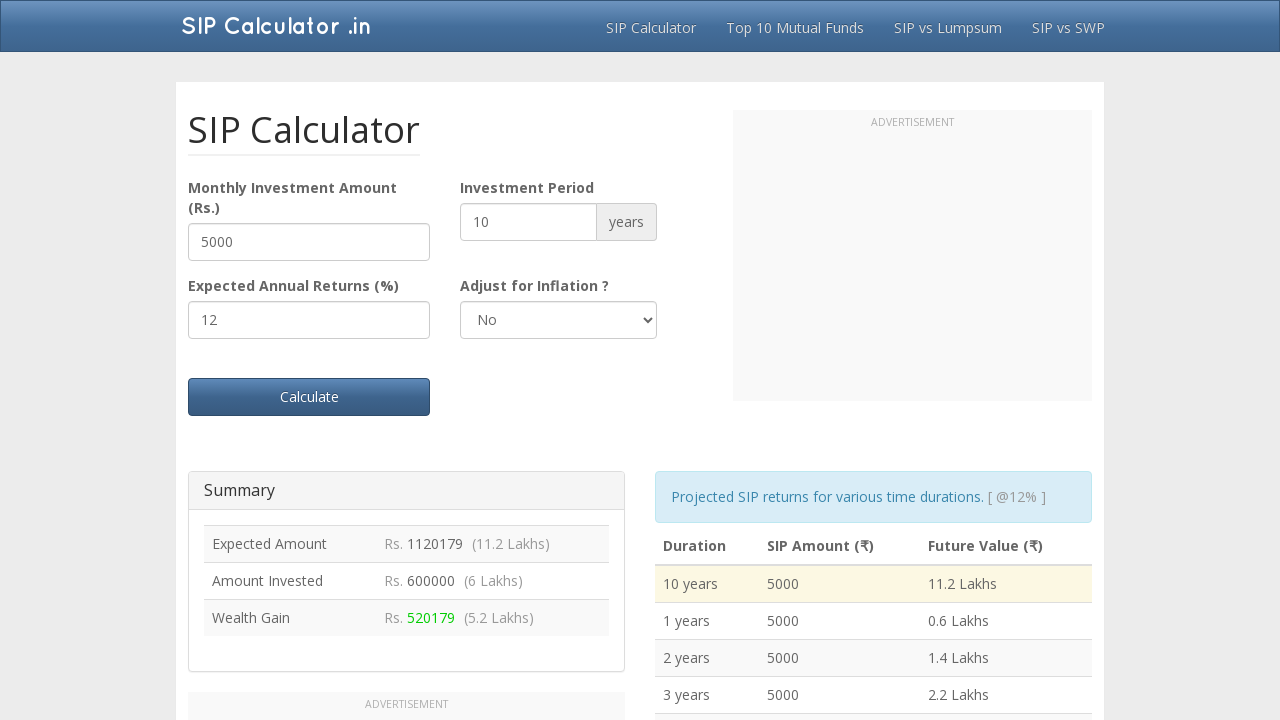

SIP calculation result maturity amount loaded
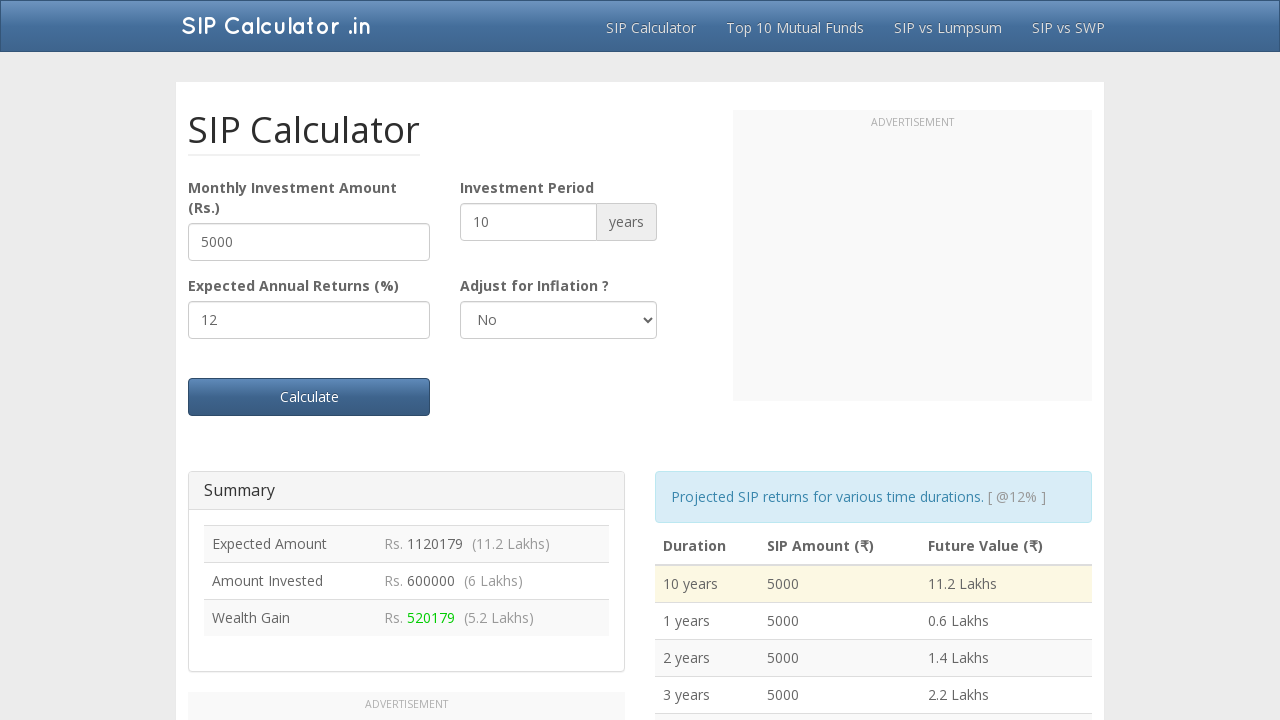

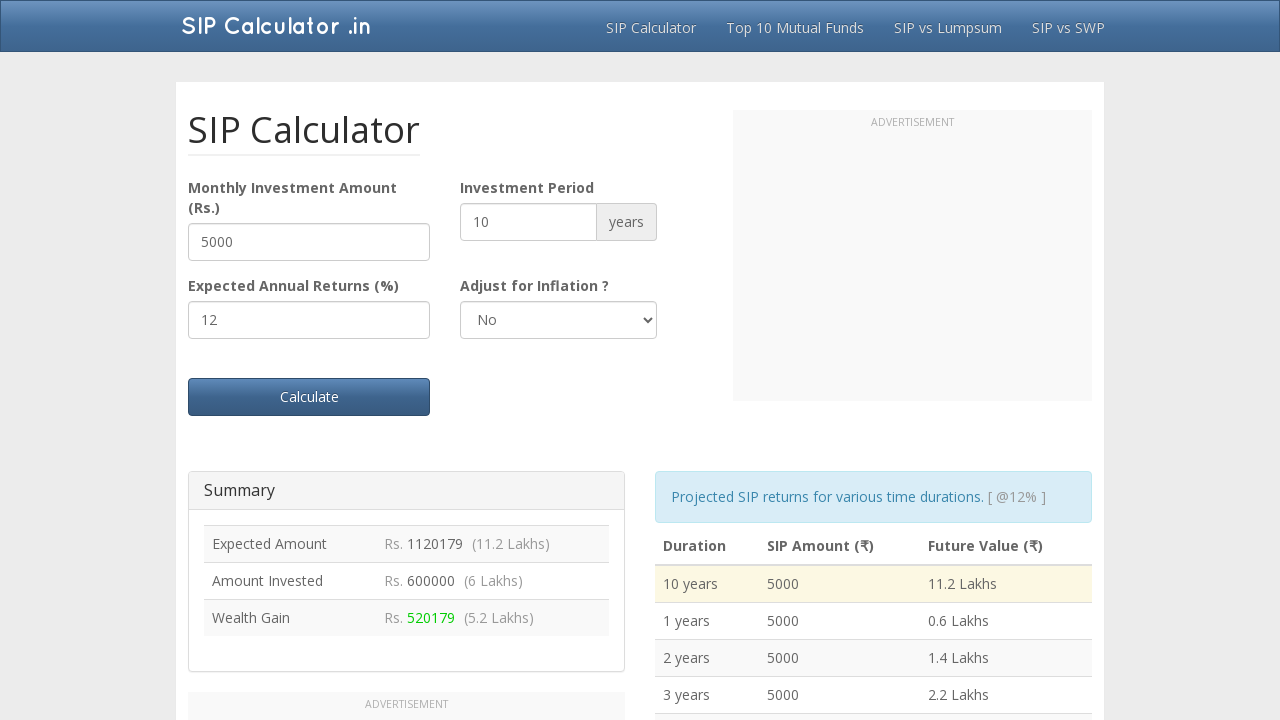